Tests confirmation alert handling by clicking a button to trigger a confirmation dialog and accepting it

Starting URL: https://training-support.net/webelements/alerts

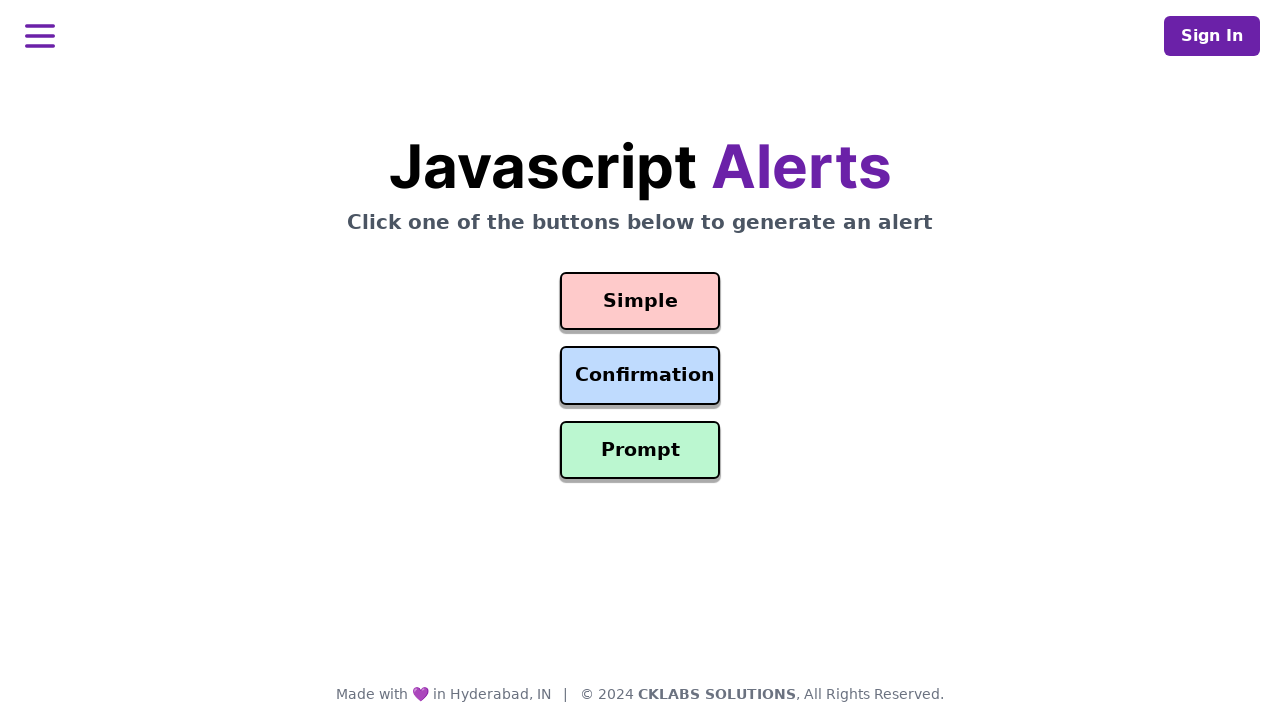

Set up dialog handler to automatically accept confirmation alerts
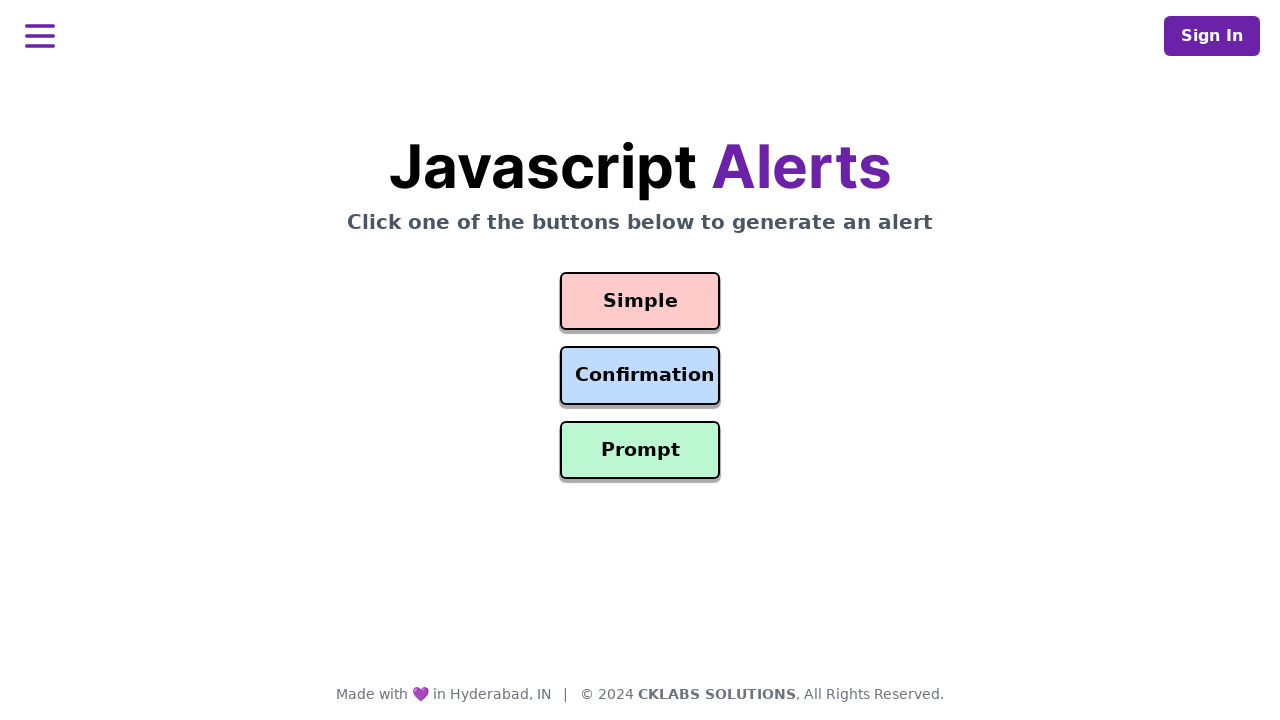

Clicked confirmation button to trigger alert dialog at (640, 376) on #confirmation
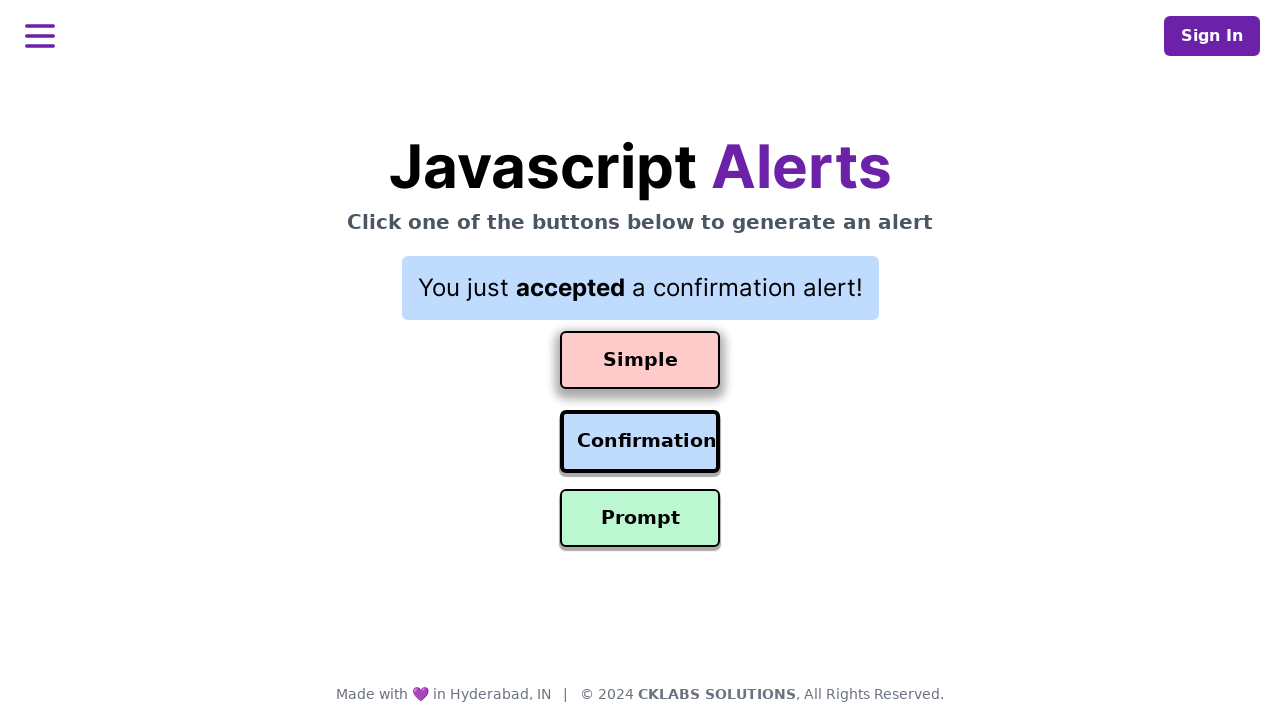

Waited for alert to be handled and processed
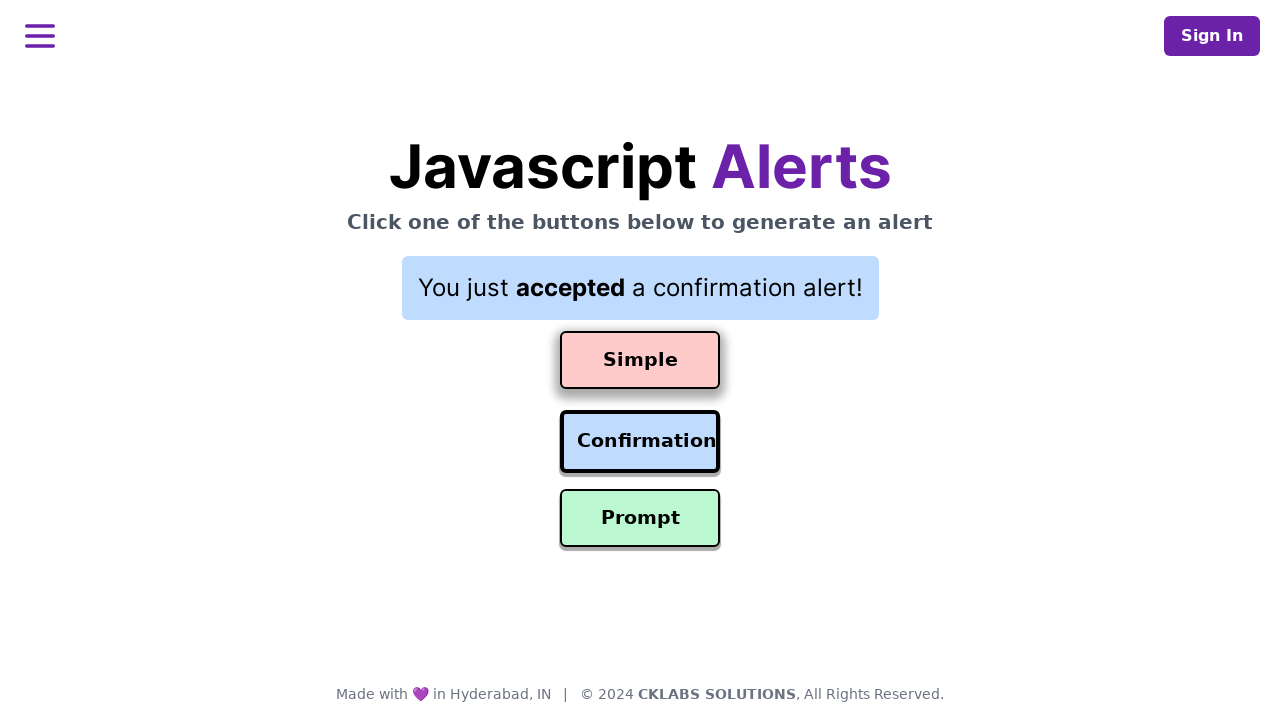

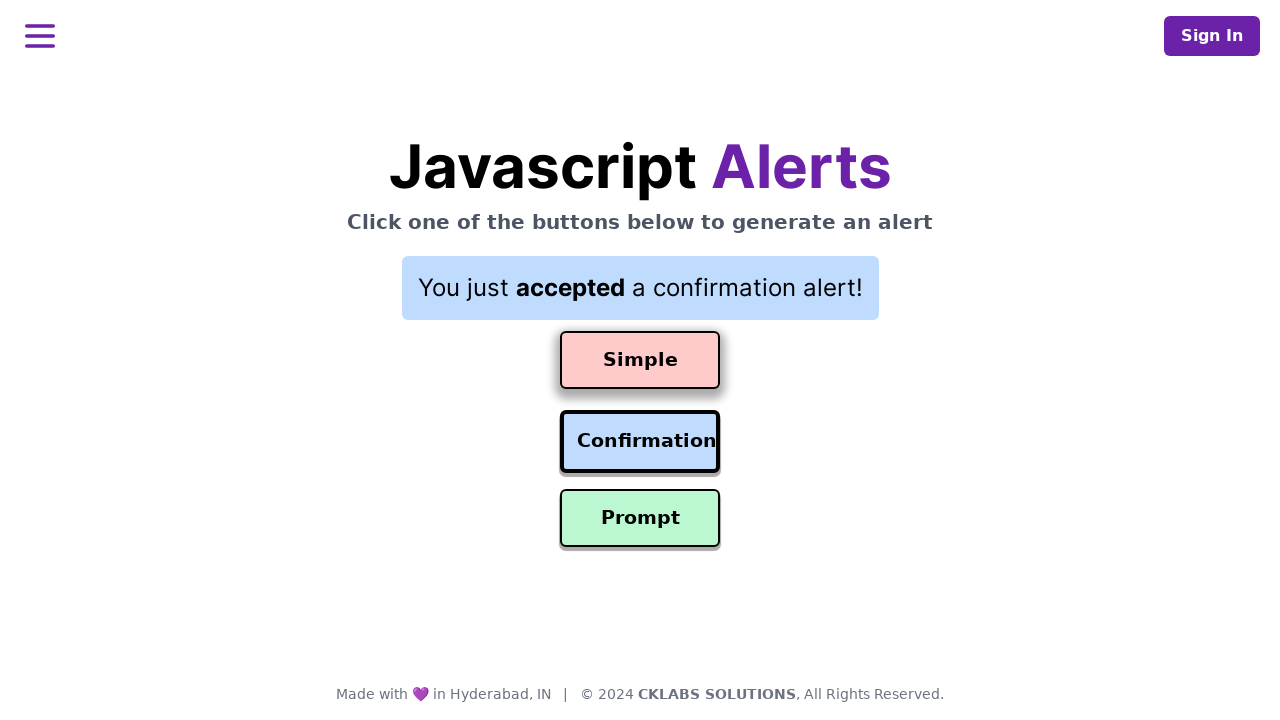